Navigates through various sections of the Selenium website by clicking navigation links and using the browser back button

Starting URL: https://www.selenium.dev/blog/

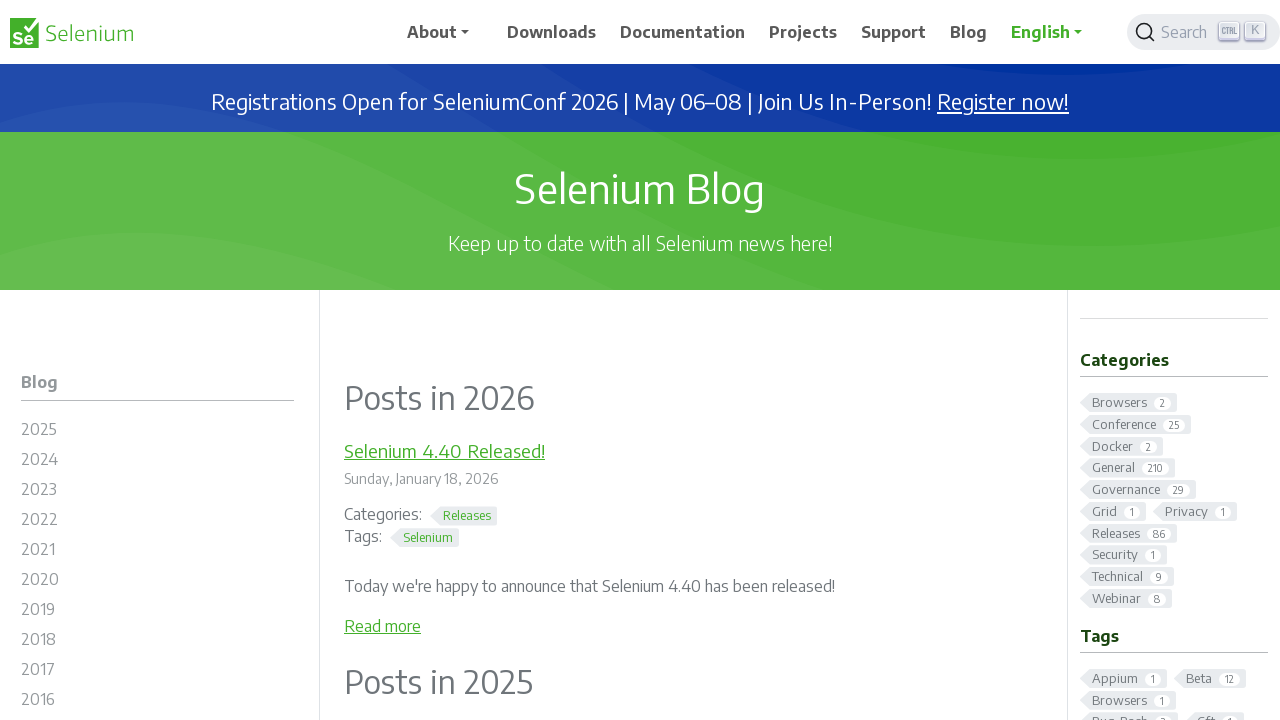

Clicked on Downloads navigation link at (552, 32) on a[href="/downloads"]
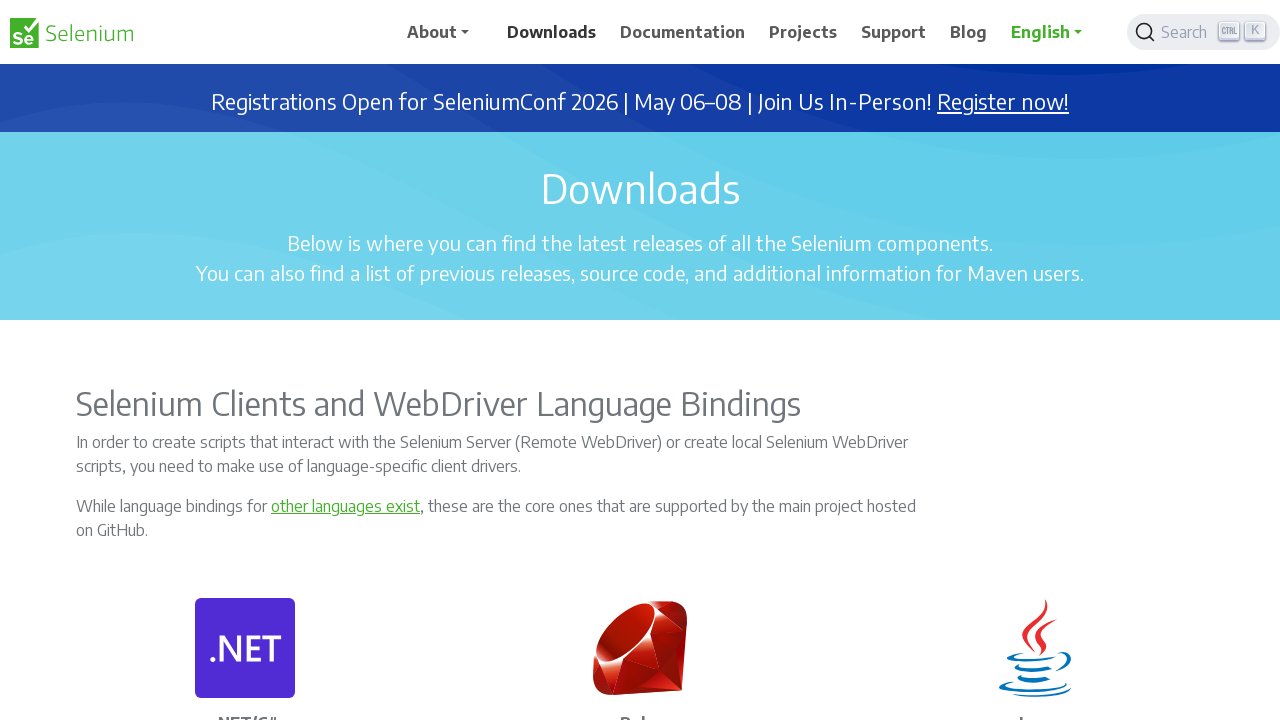

Navigated back to blog using browser back button
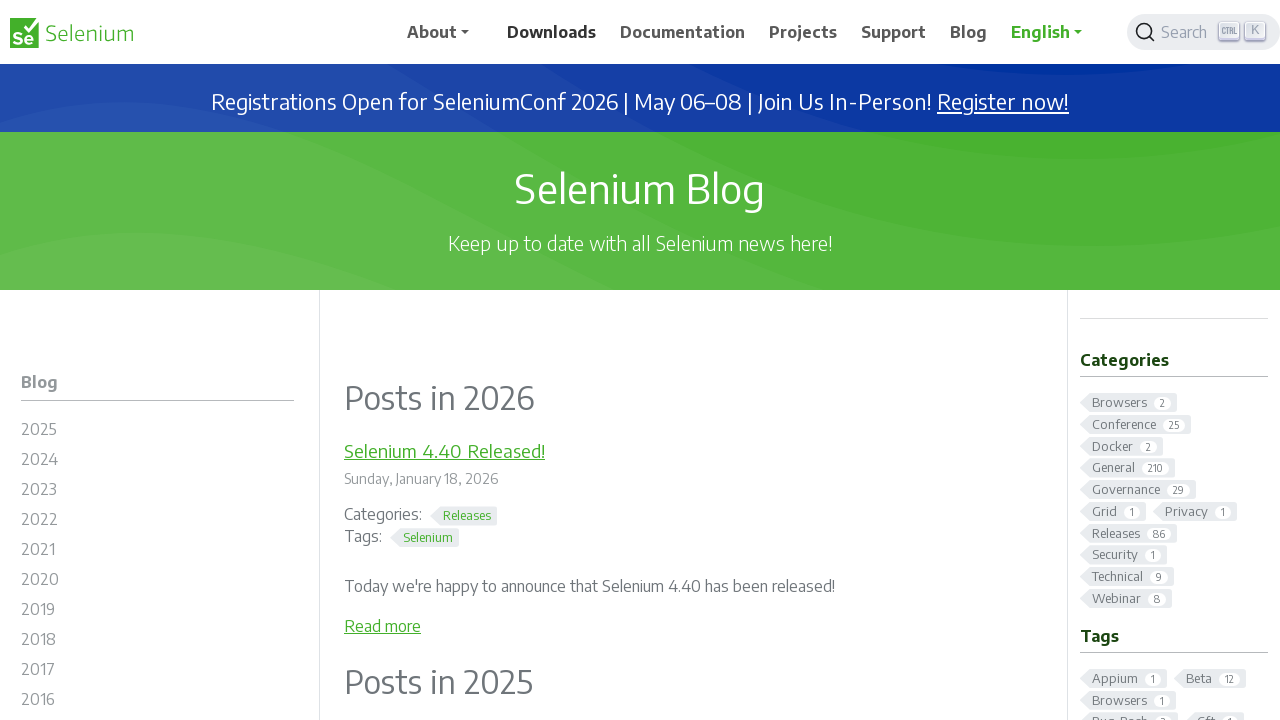

Clicked on Documentation navigation link at (683, 32) on a[href="/documentation"]
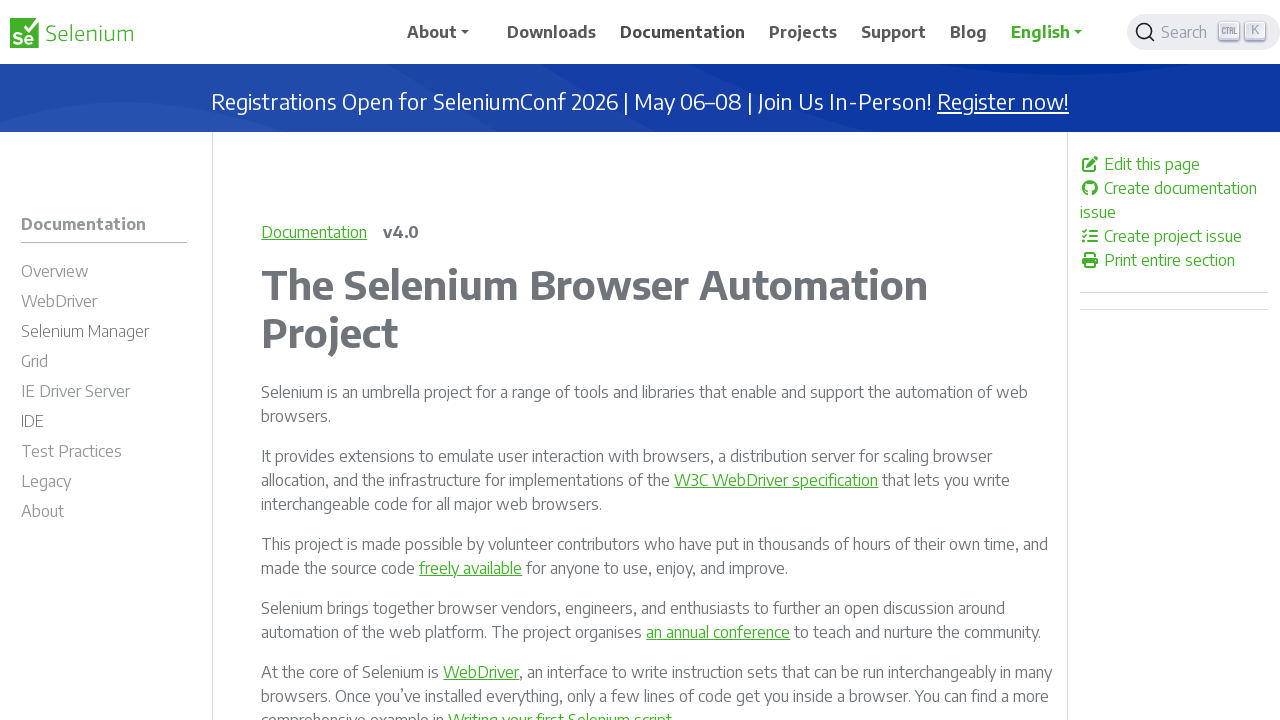

Navigated back to blog using browser back button
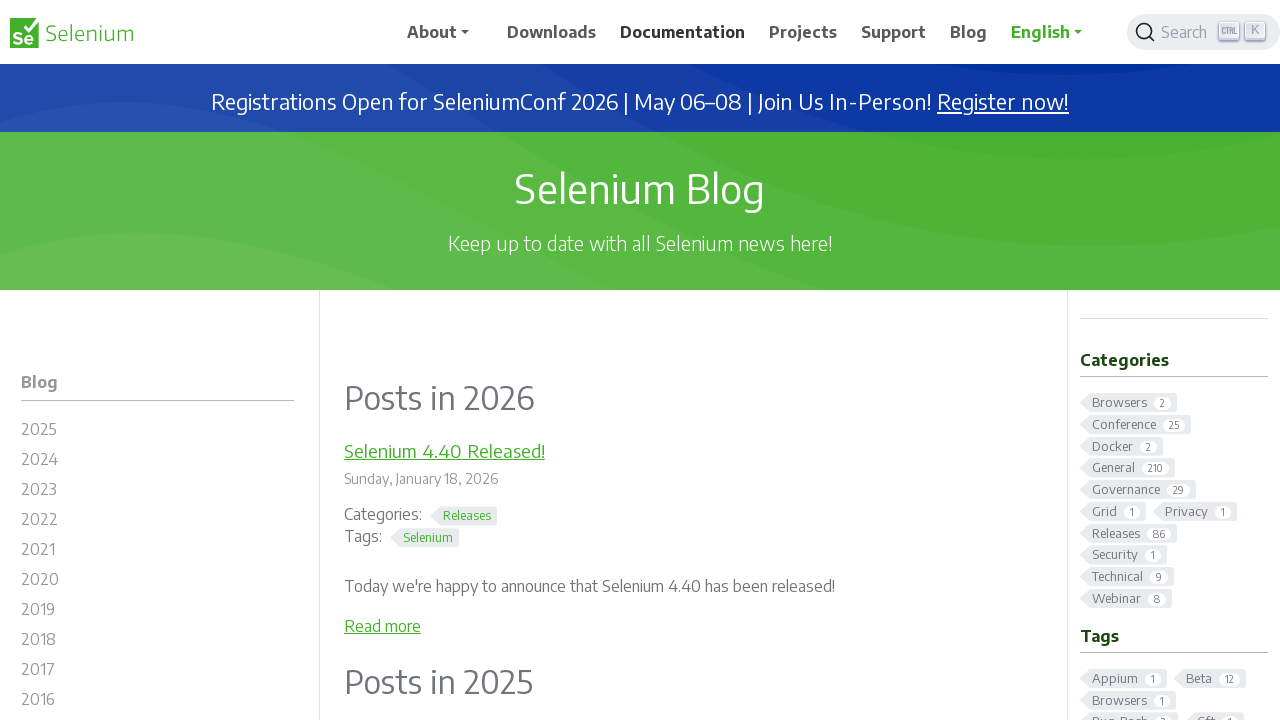

Clicked on Projects navigation link at (803, 32) on a[href="/projects"]
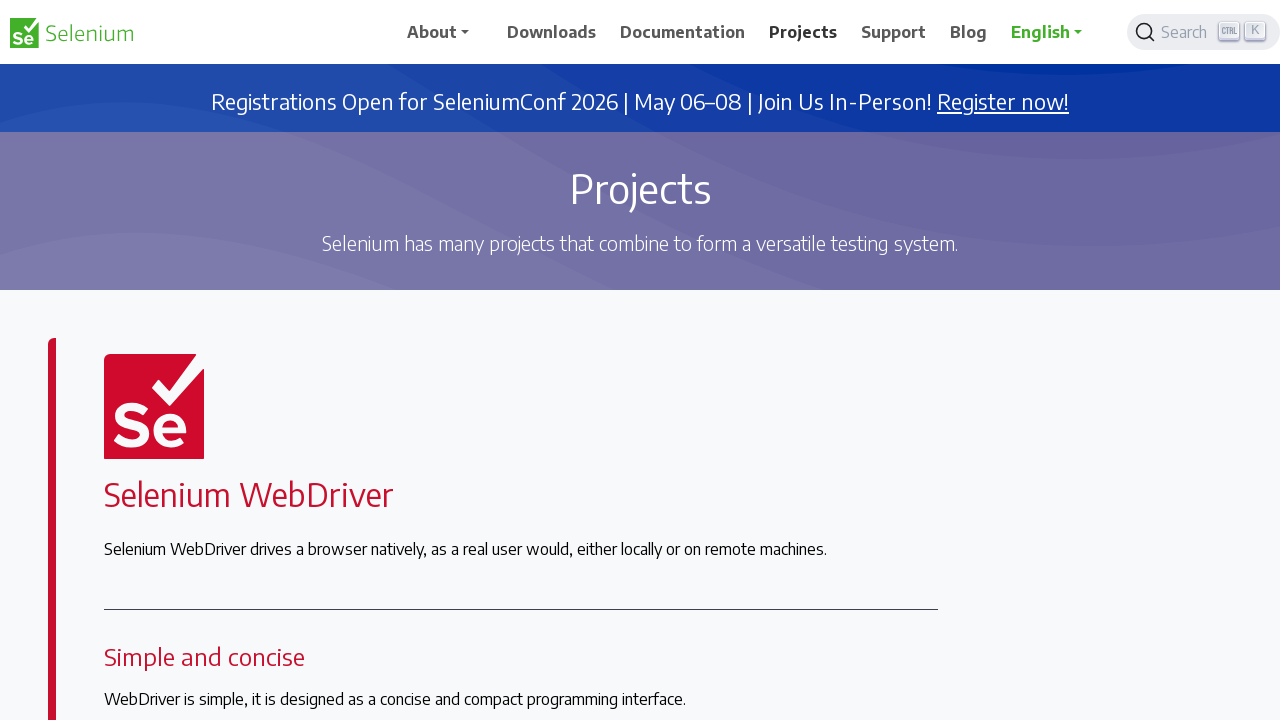

Navigated back to blog using browser back button
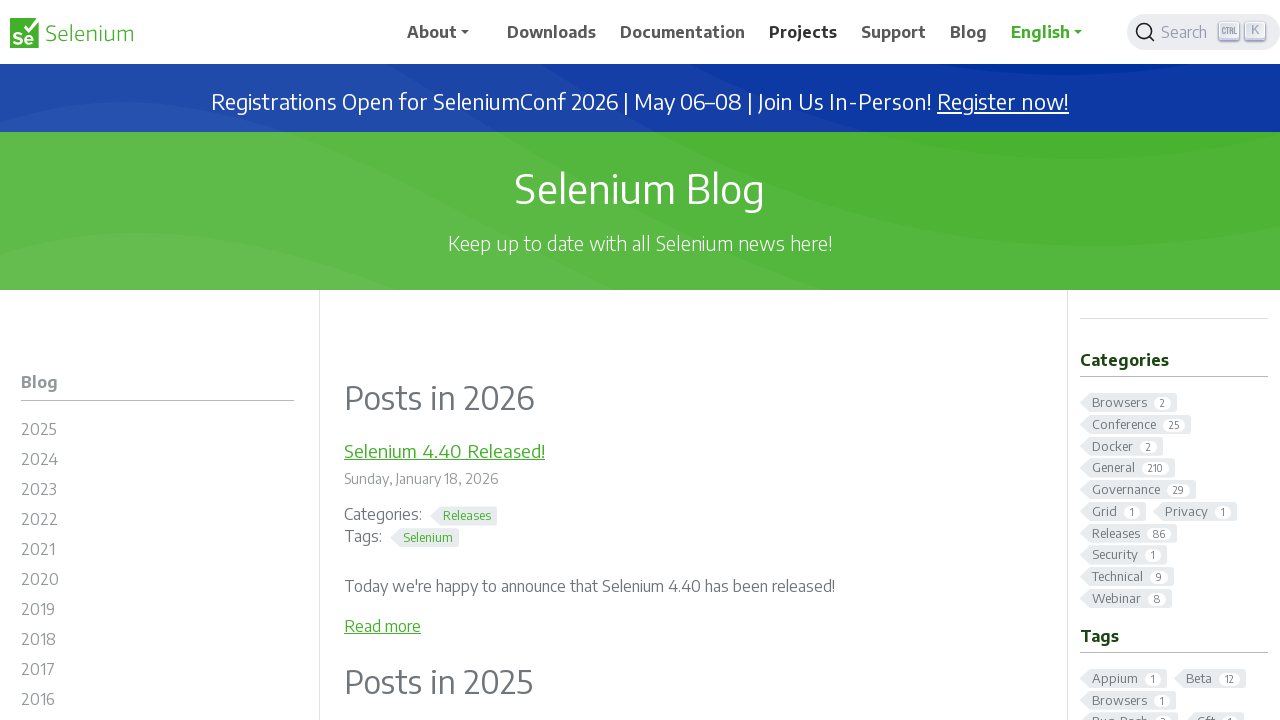

Clicked on Support navigation link at (894, 32) on a[href="/support"]
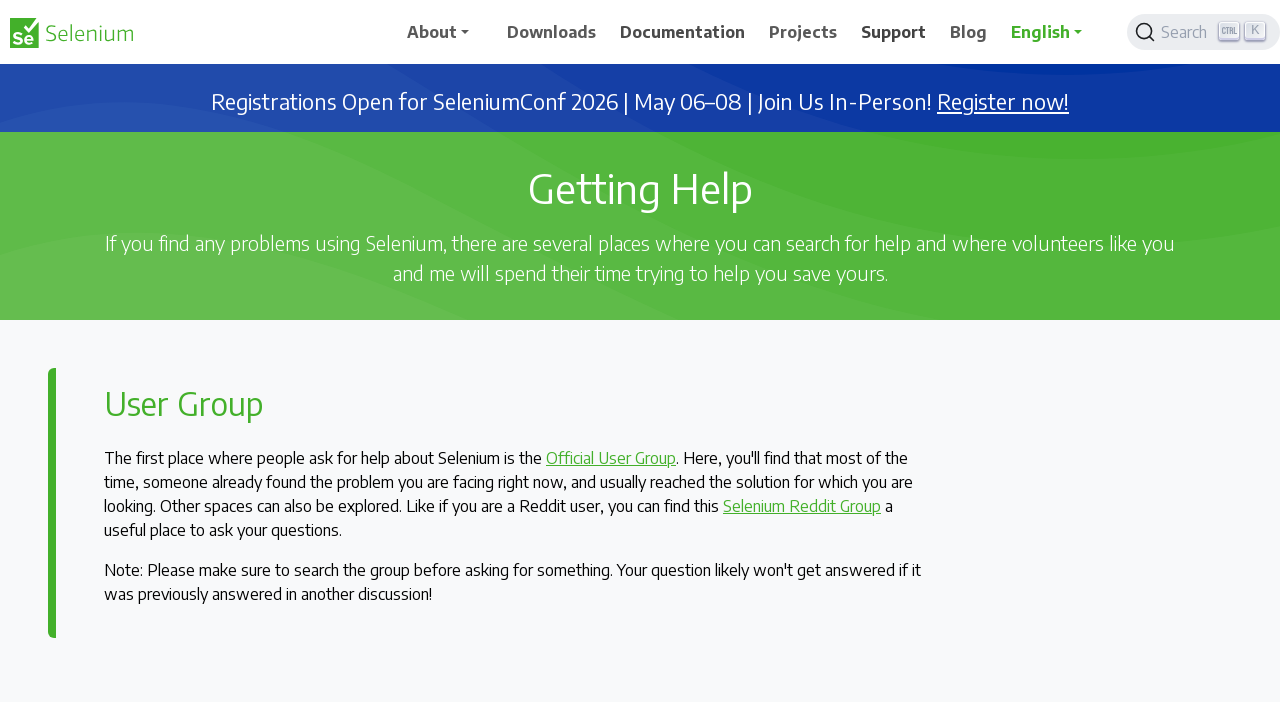

Navigated back to blog using browser back button
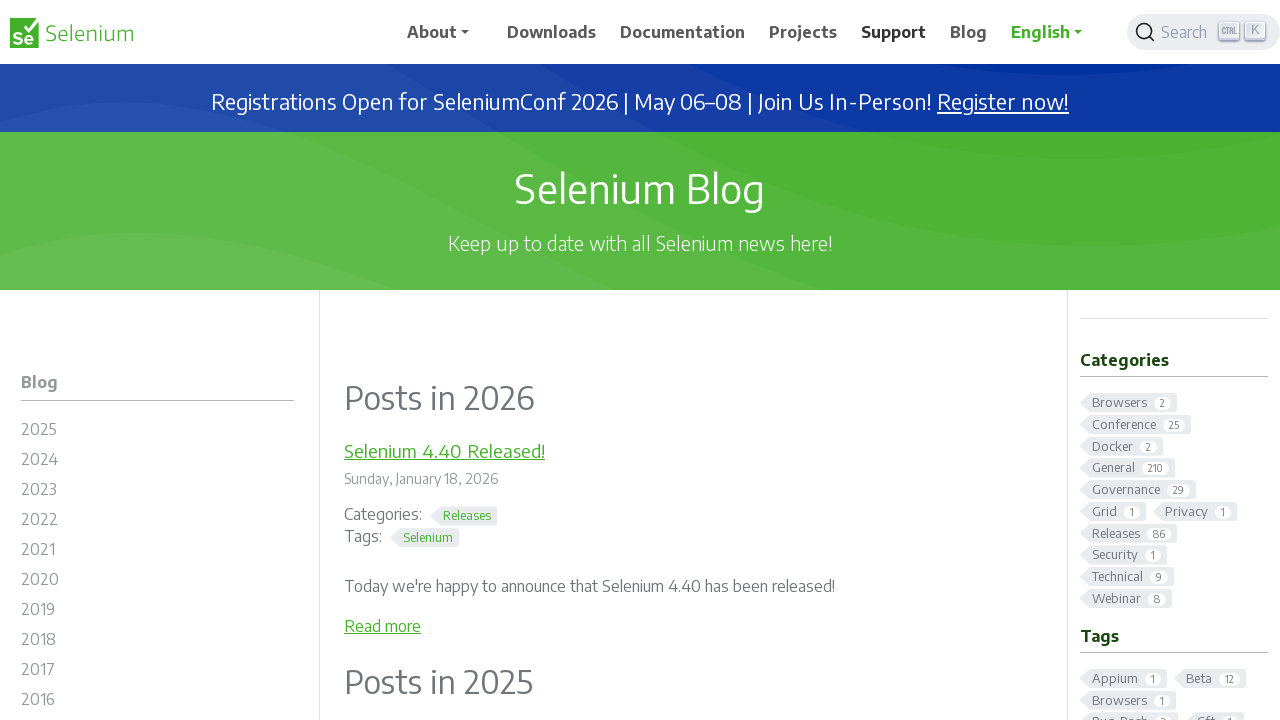

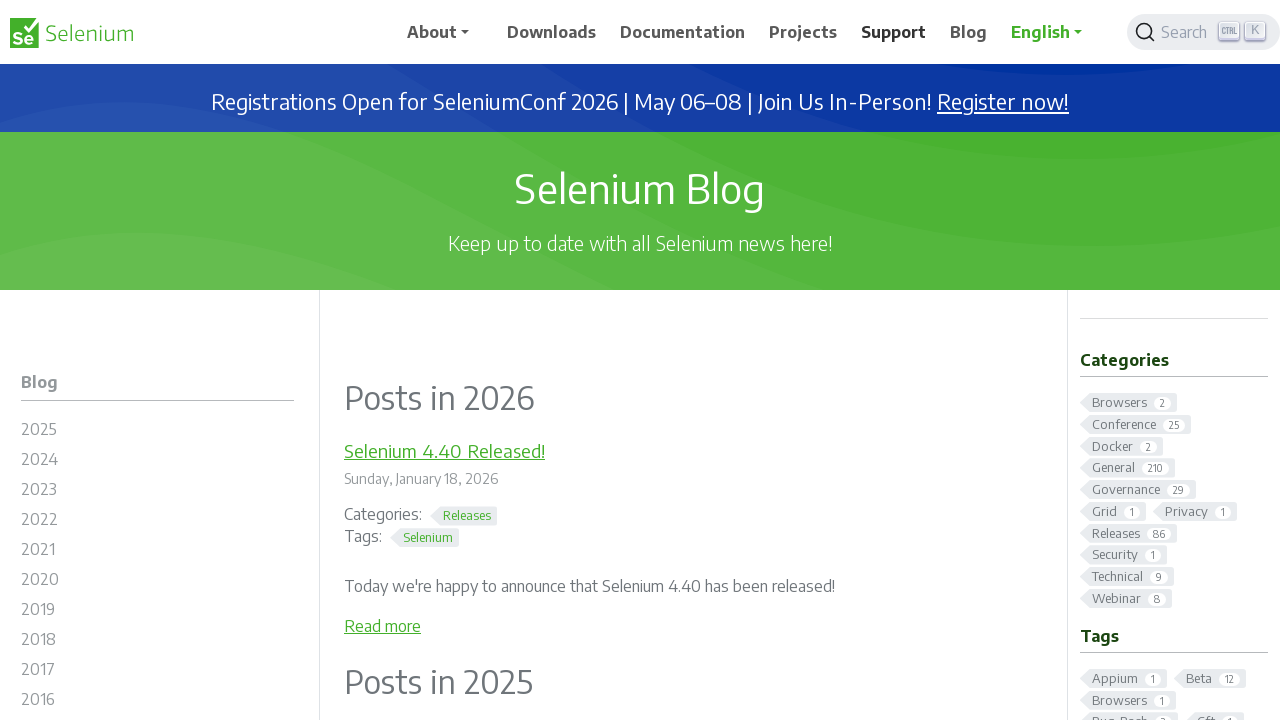